Tests e-commerce cart functionality by filtering for Samsung products, adding a product to the cart, and verifying the cart displays the correct item.

Starting URL: https://bstackdemo.com/

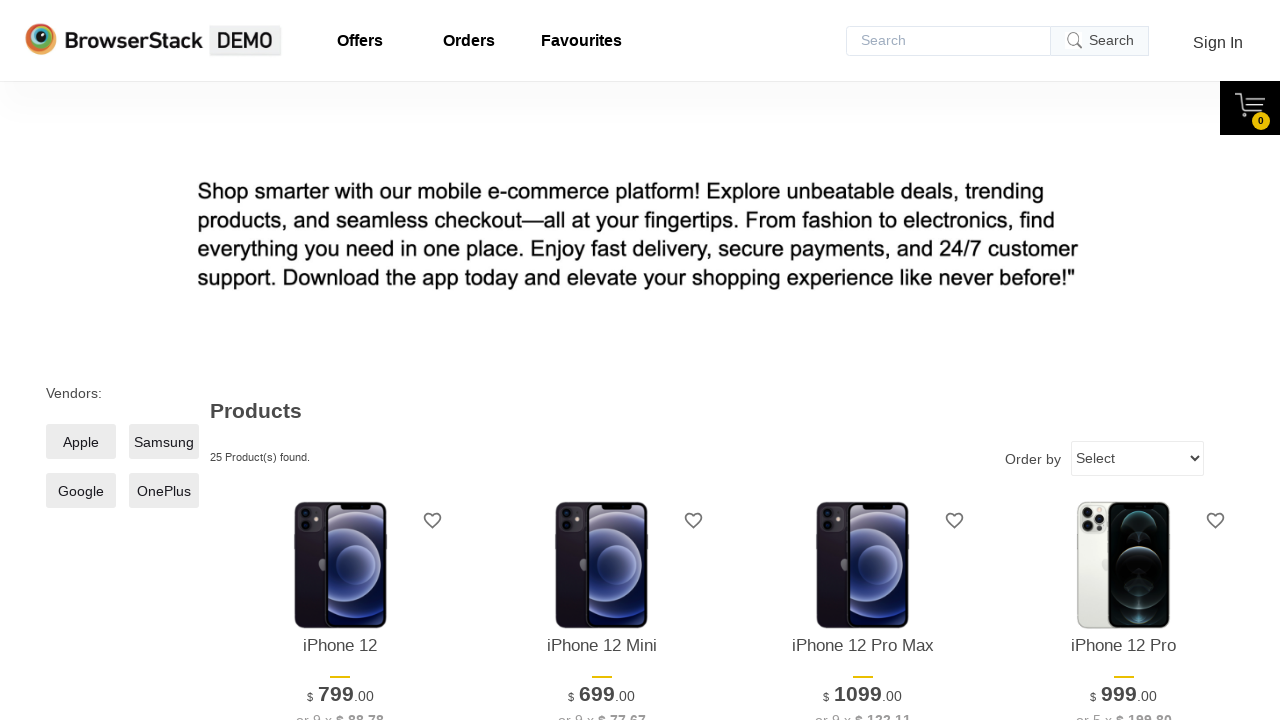

Waited for page to load with 'StackDemo' in title
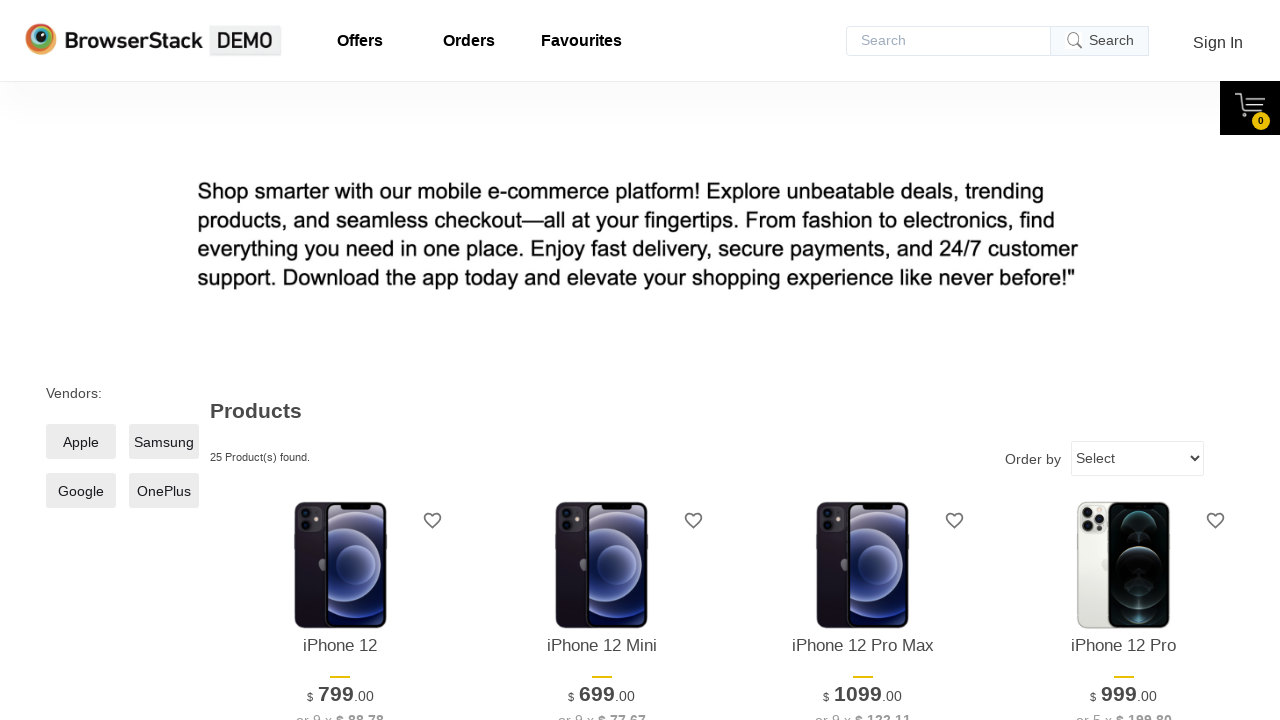

Samsung filter checkbox selector became available
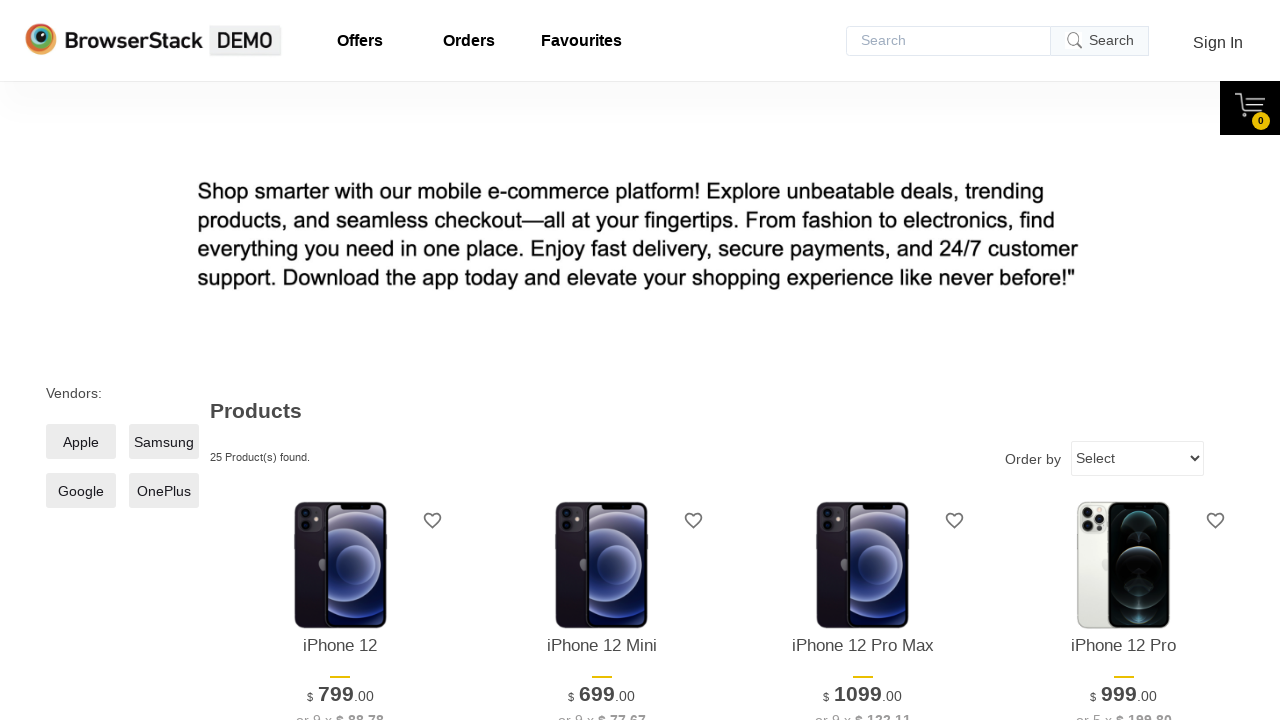

Clicked Samsung filter checkbox to filter products at (164, 442) on xpath=//*[@id="__next"]/div/div/main/div[1]/div[2]/label/span
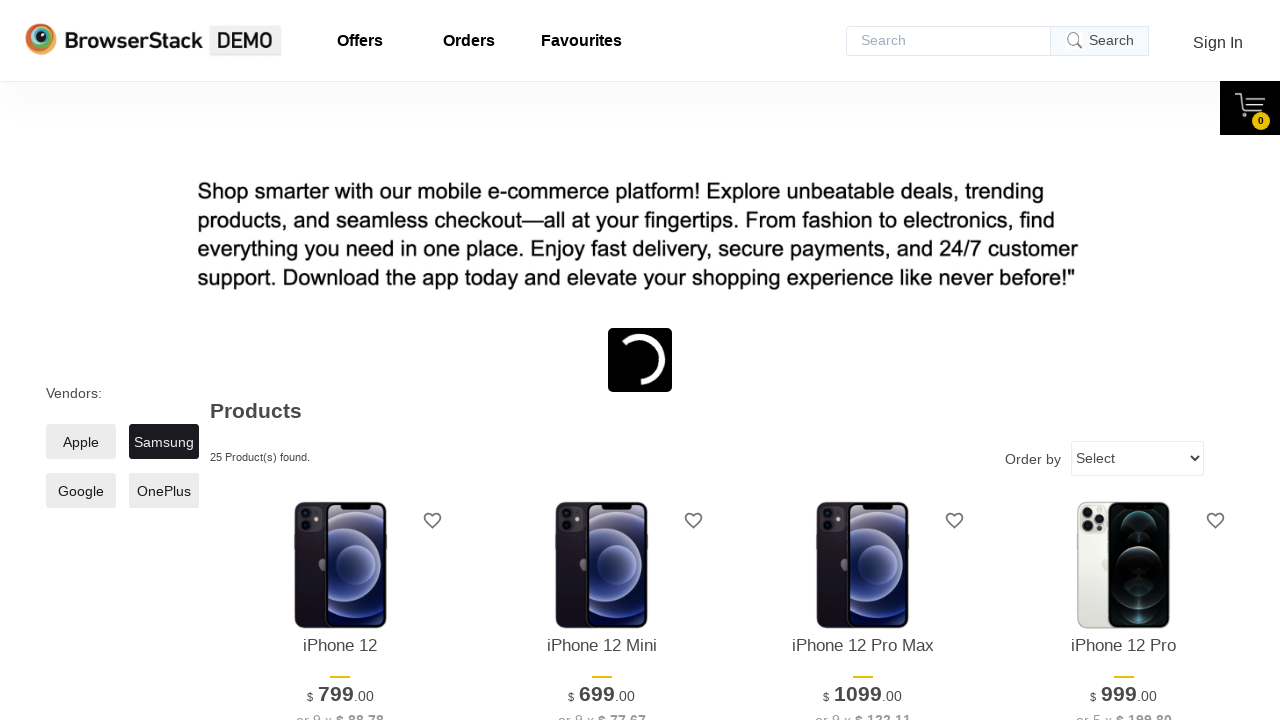

Filtered Samsung products loaded
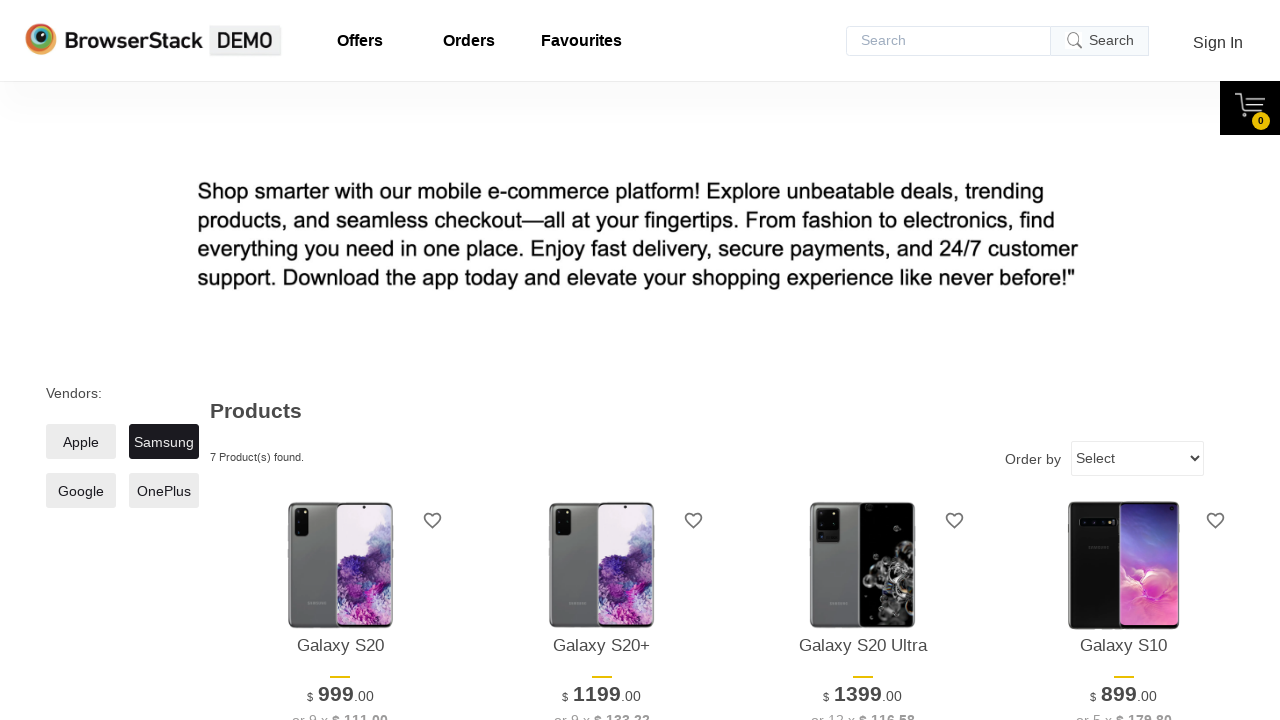

'Add to cart' button became available for Samsung product
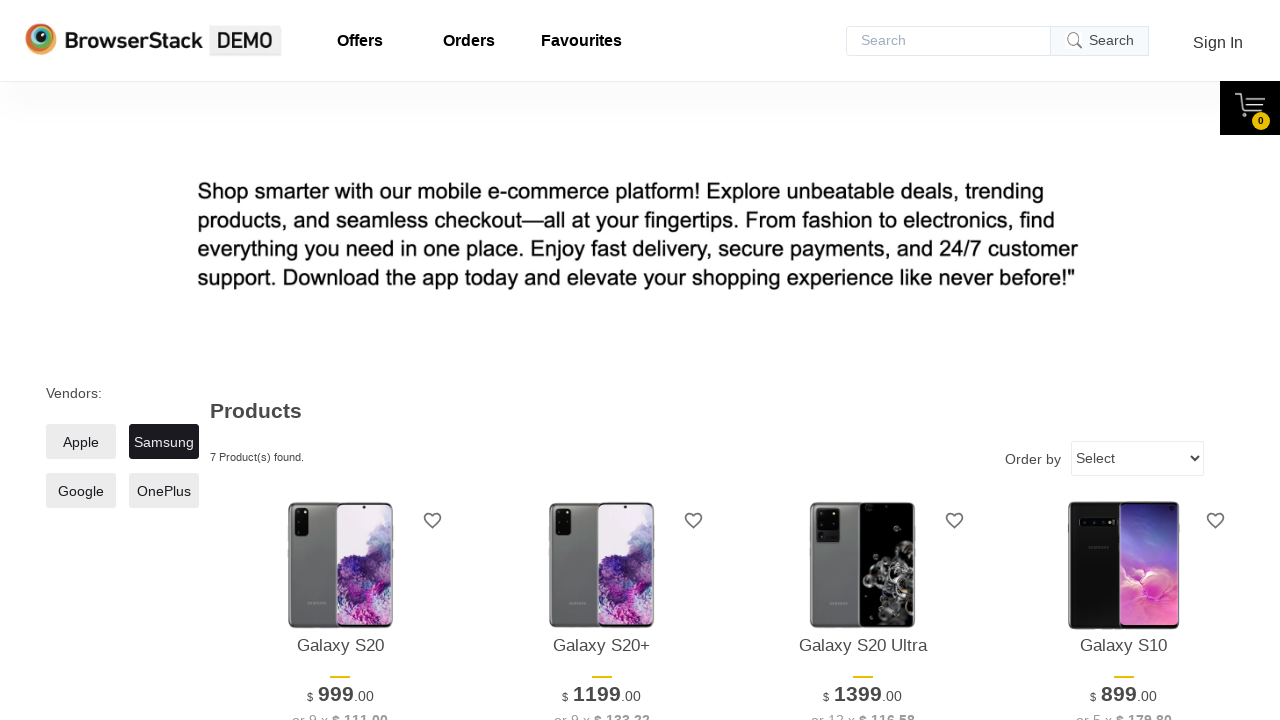

Clicked 'Add to cart' button to add Samsung product to cart at (340, 361) on xpath=//*[@id="10"]/div[4]
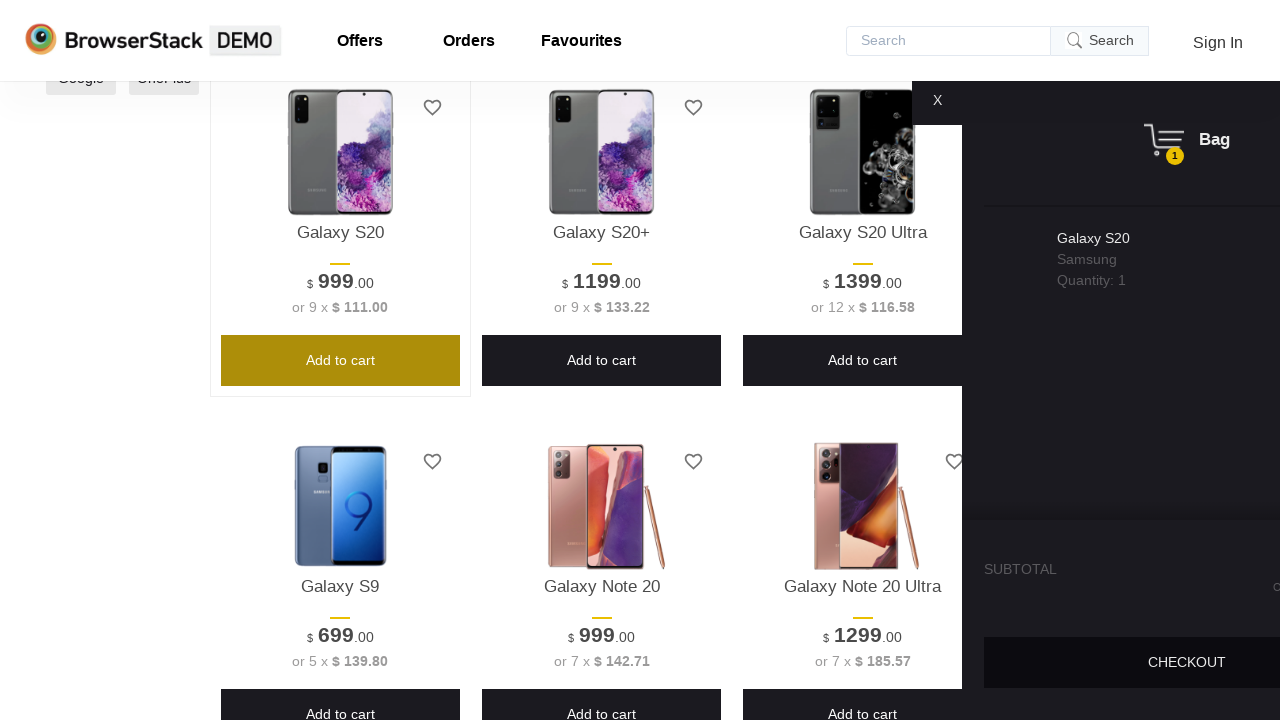

Cart pane became visible
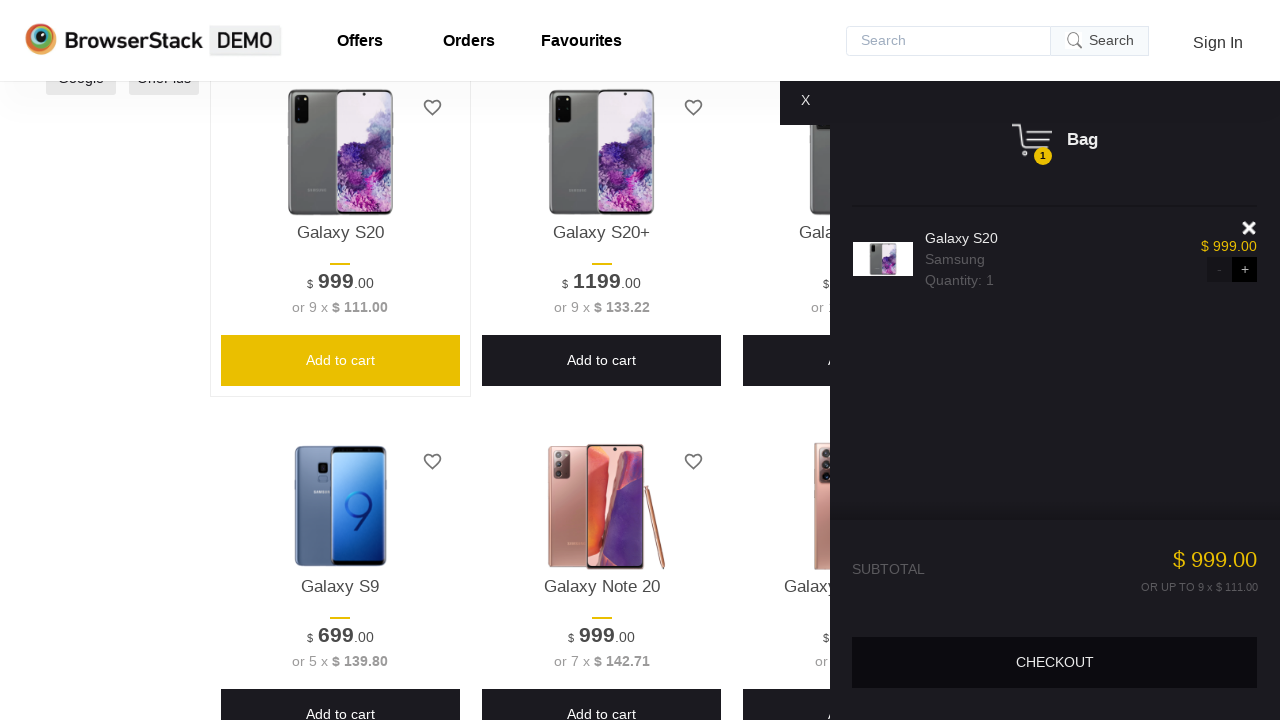

Cart item is visible, confirming Samsung product was successfully added to cart
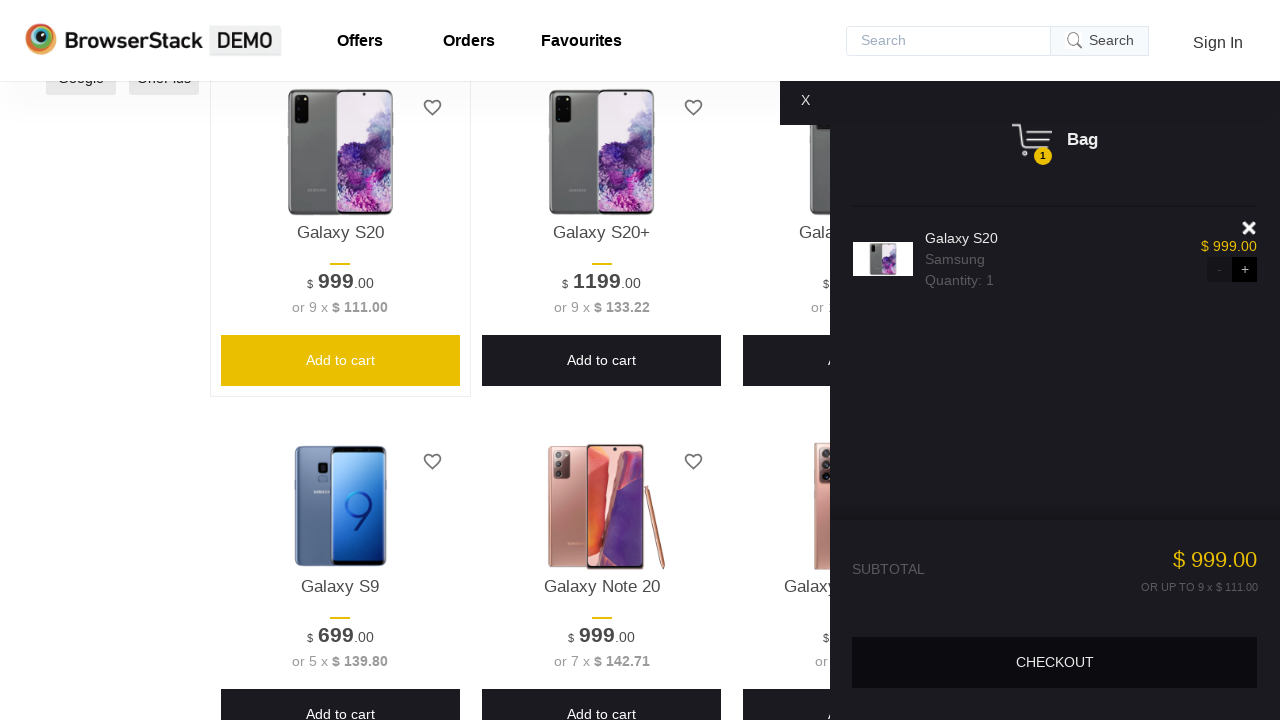

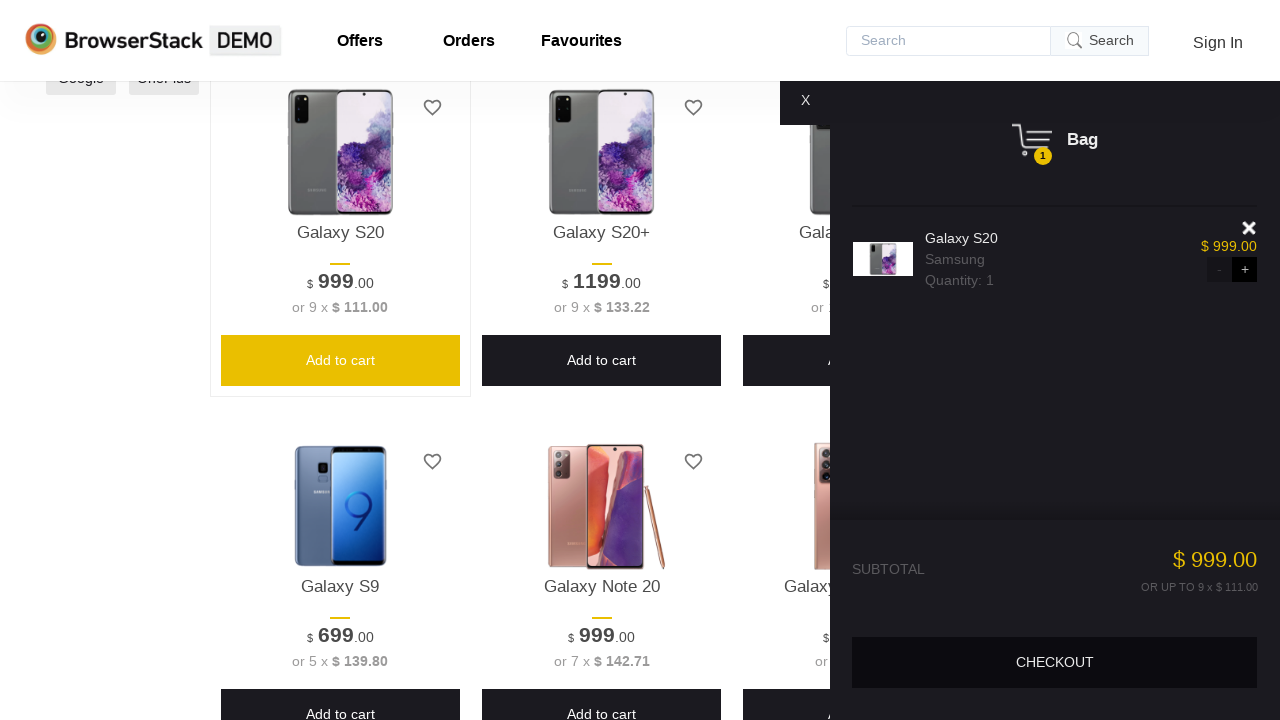